Completes a form exercise by extracting a value from an element's attribute, calculating a mathematical result, filling in the answer field, checking required checkboxes, and submitting the form.

Starting URL: http://suninjuly.github.io/get_attribute.html

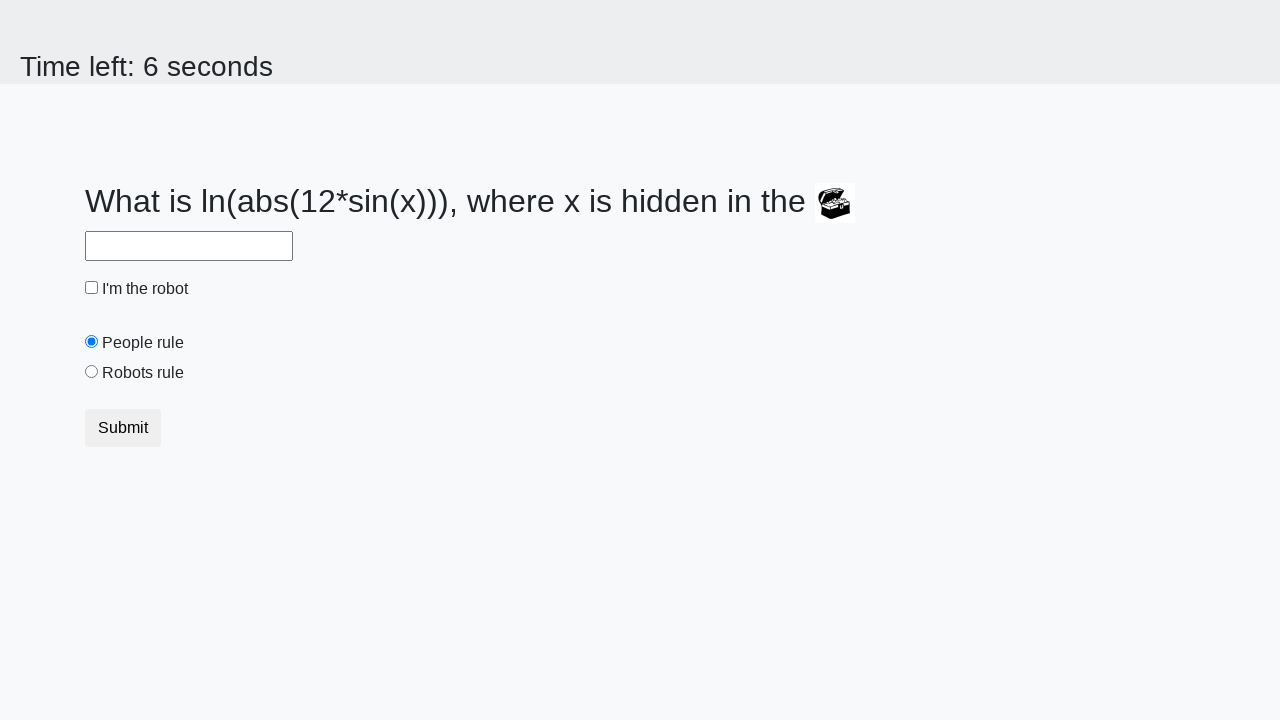

Located element with valuex attribute
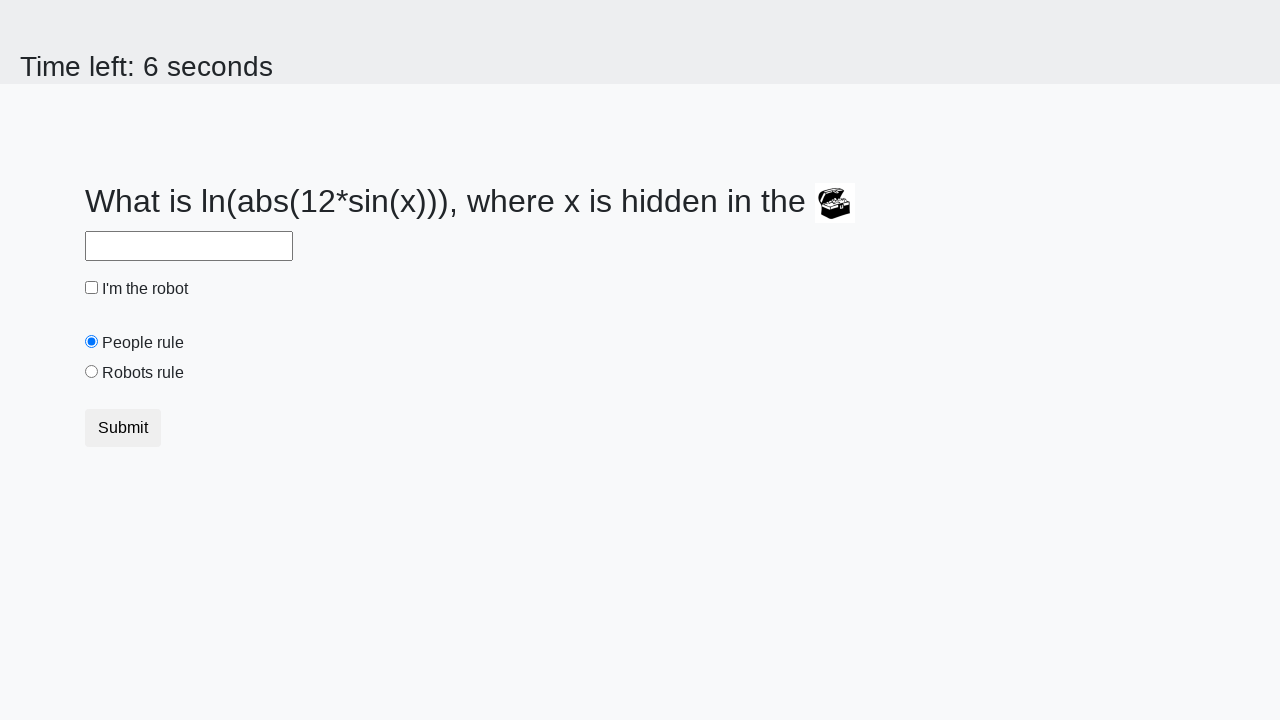

Extracted valuex attribute: 240
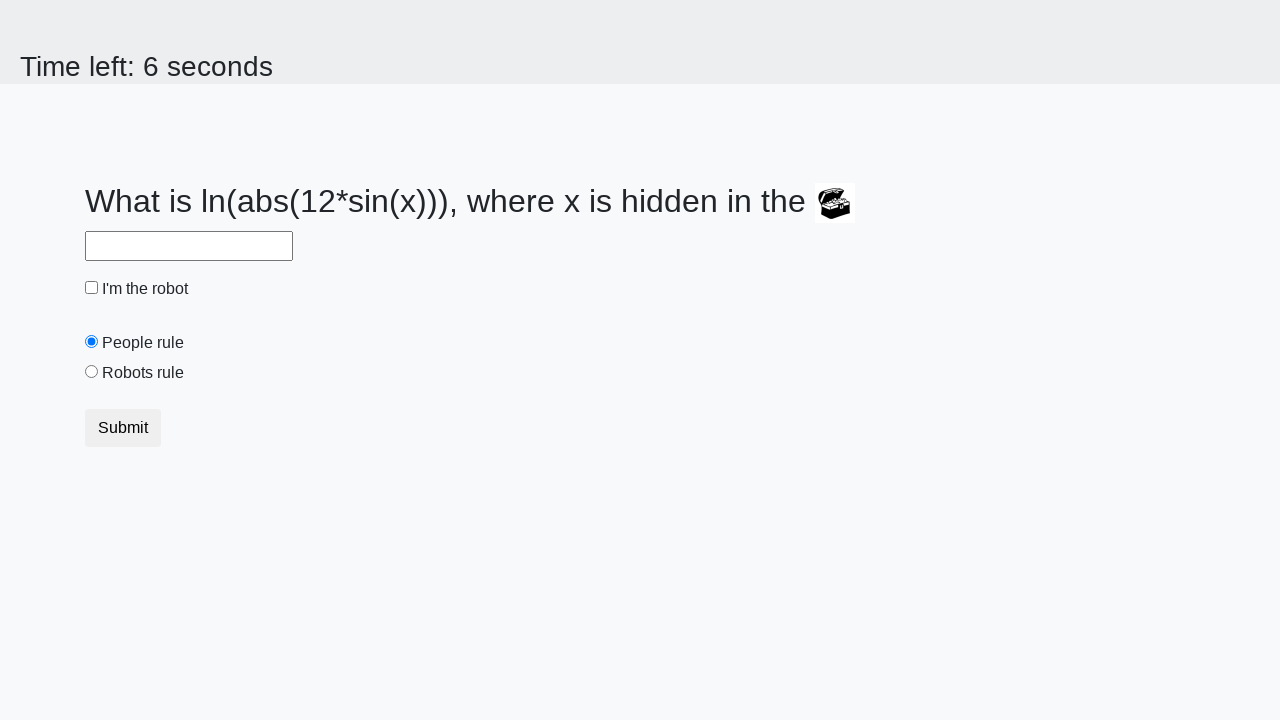

Calculated answer using formula: 2.4288072507926586
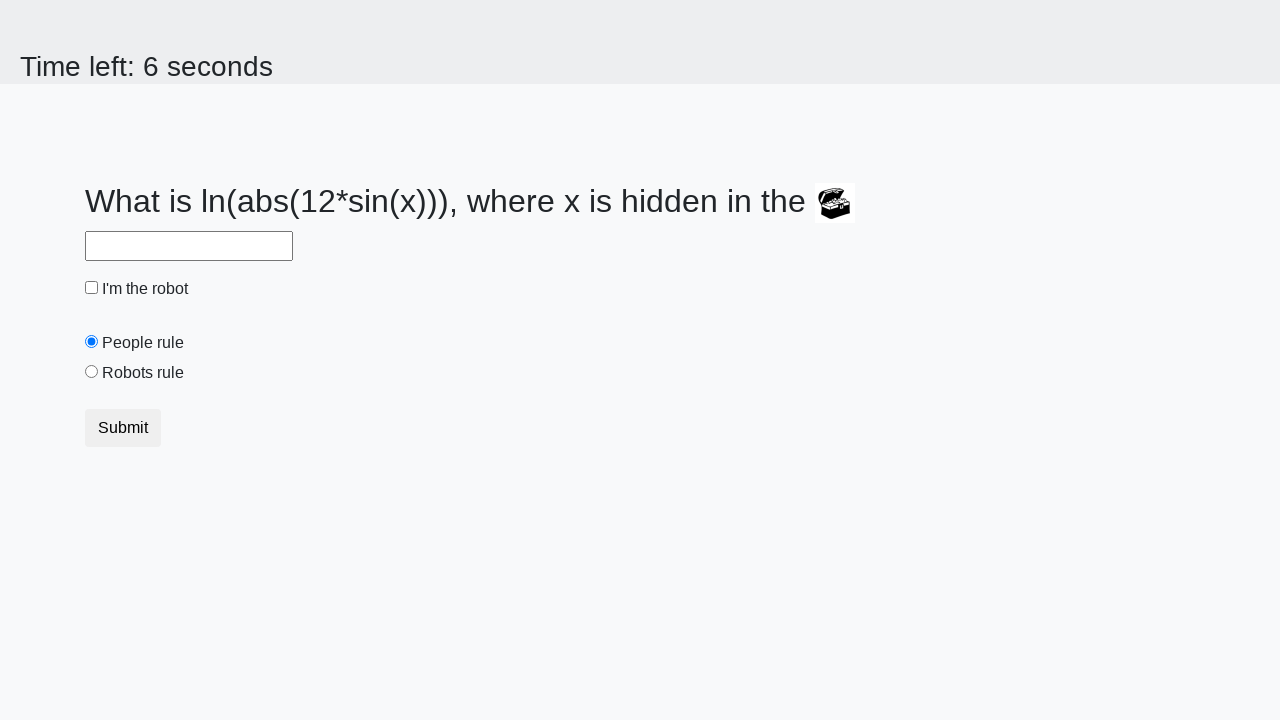

Filled answer field with calculated value: 2.4288072507926586 on #answer
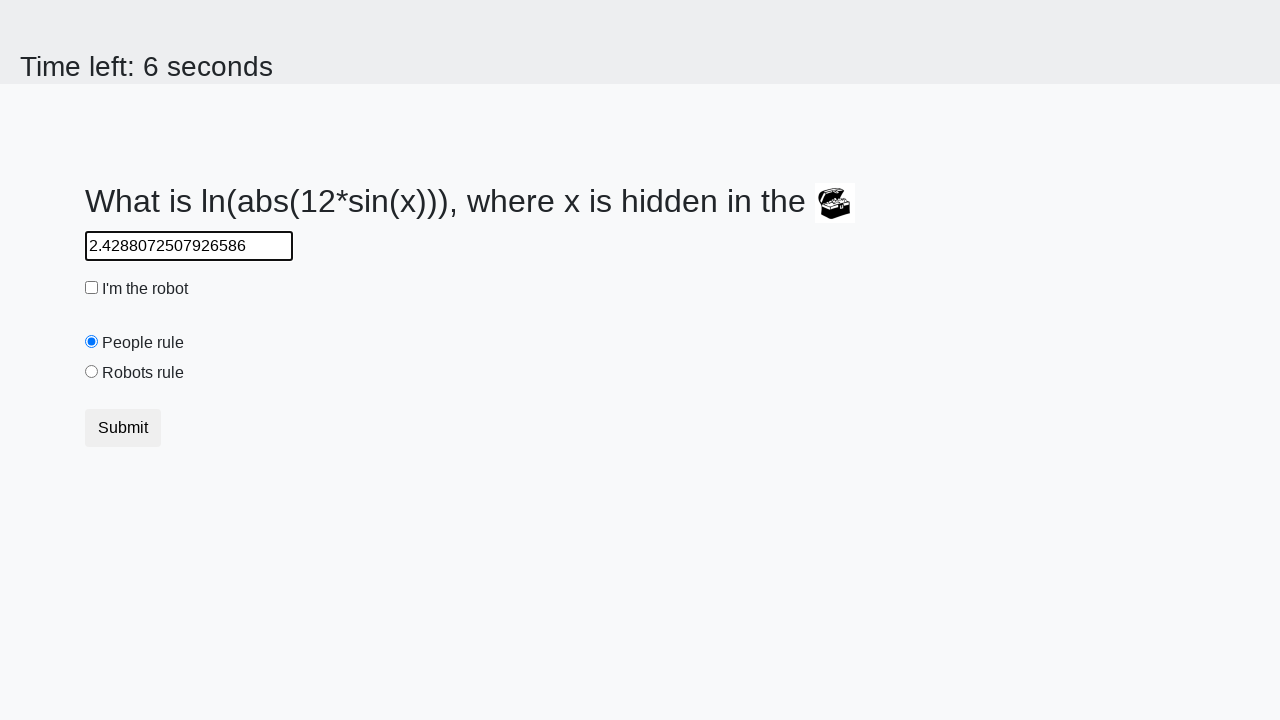

Checked the robot checkbox at (92, 288) on #robotCheckbox
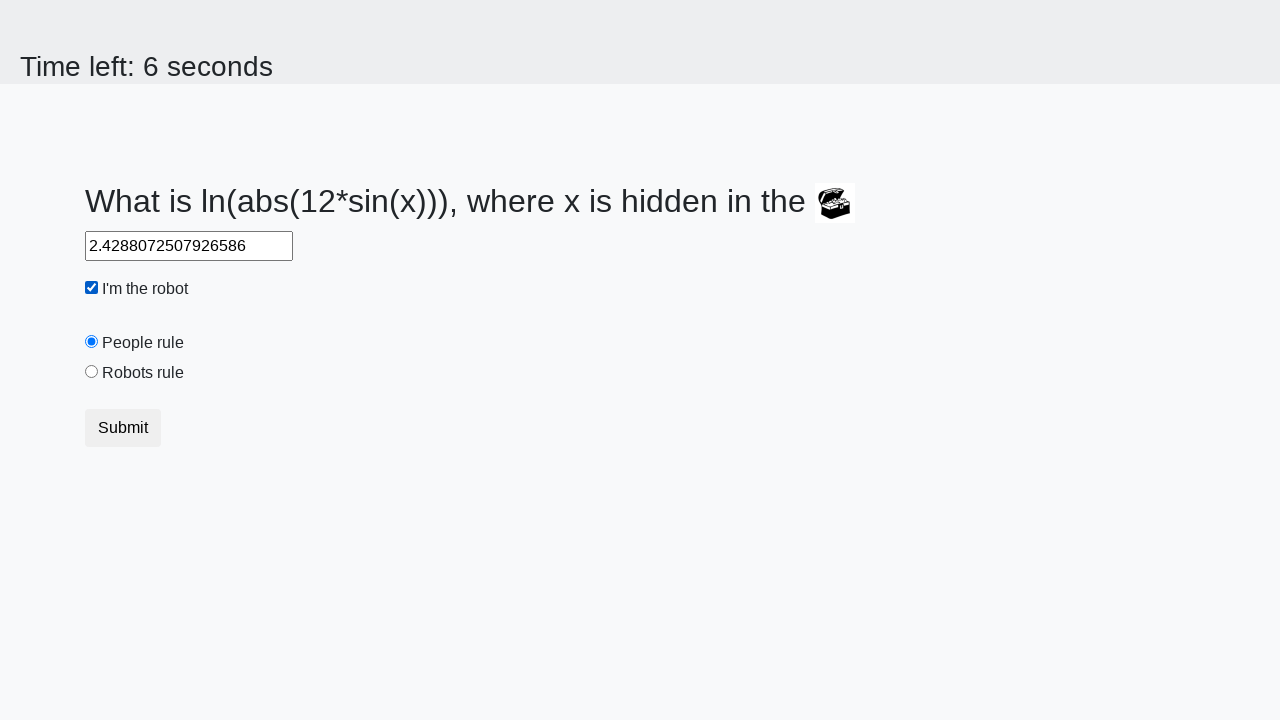

Checked the robots rule checkbox at (92, 372) on #robotsRule
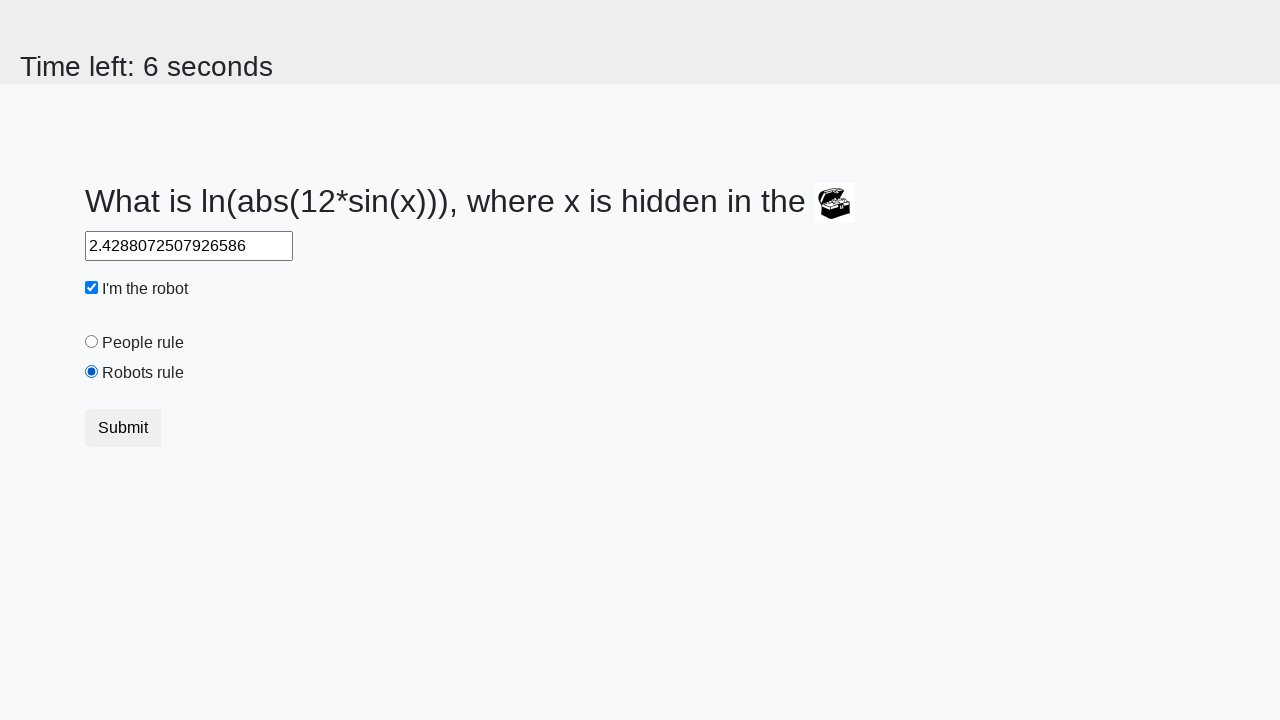

Submitted the form at (123, 428) on [type='submit']
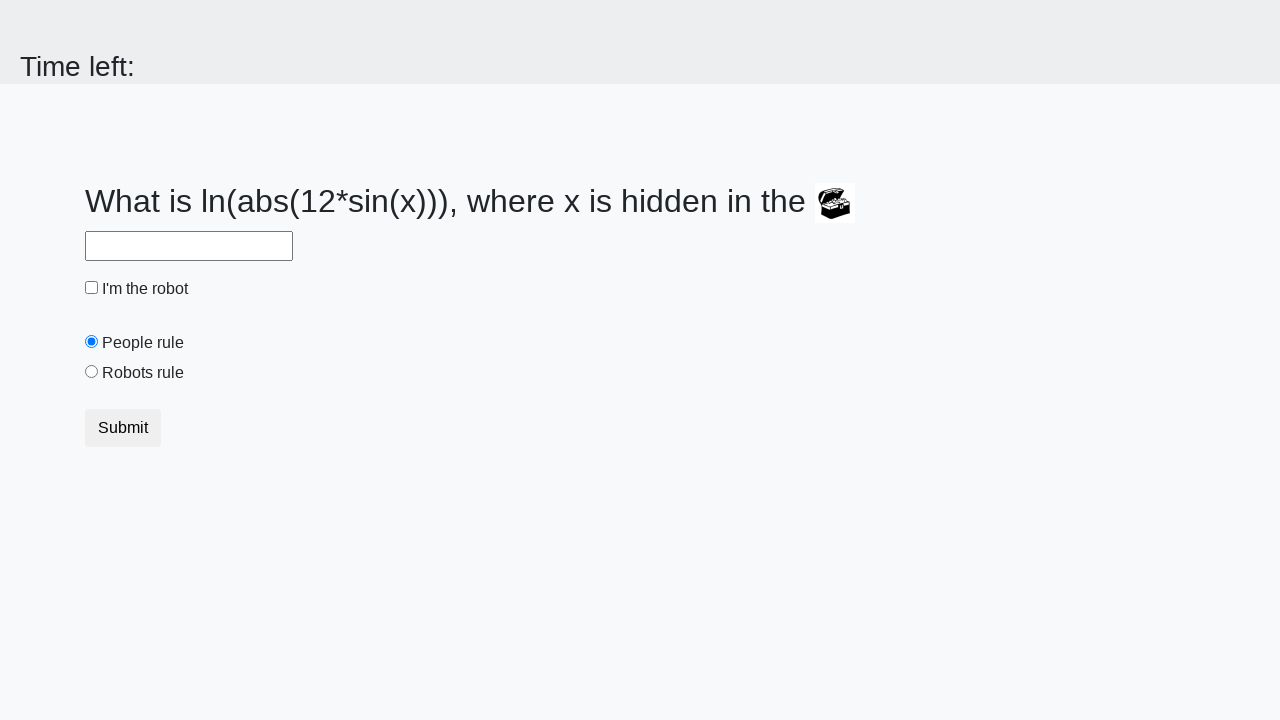

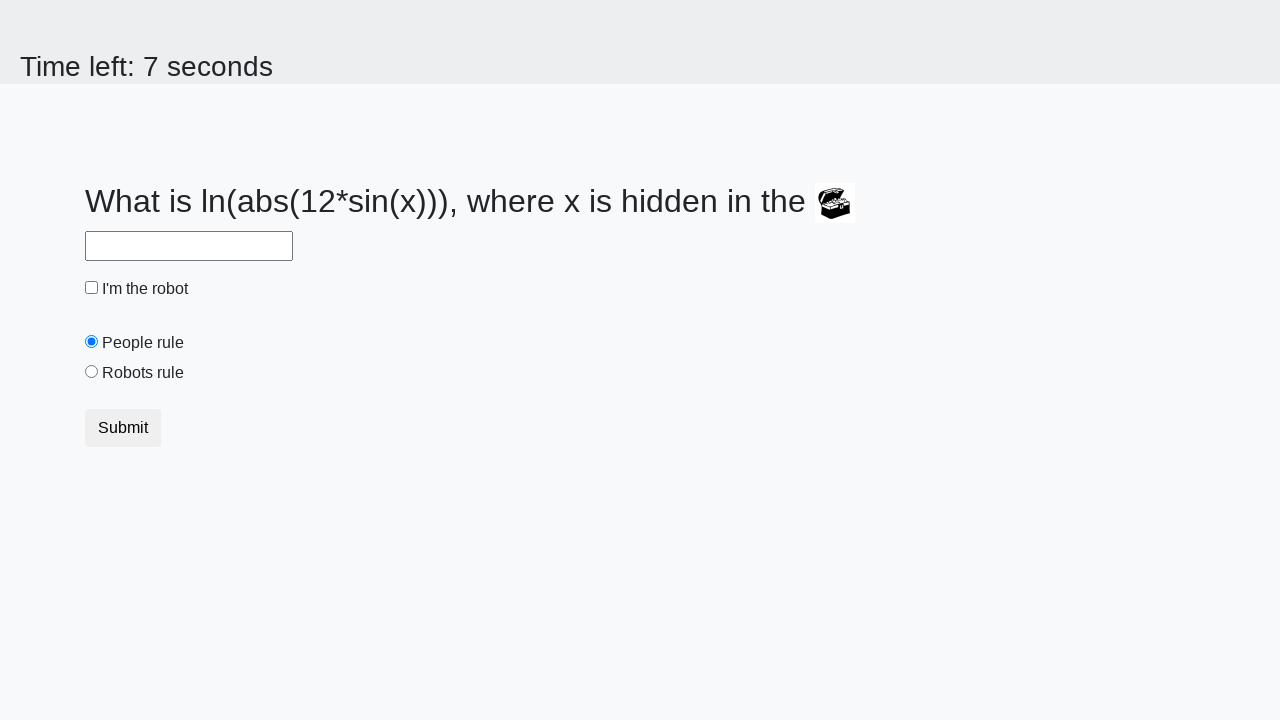